Tests successful user registration by filling all required fields with valid data and verifying confirmation message

Starting URL: https://sharelane.com/cgi-bin/register.py

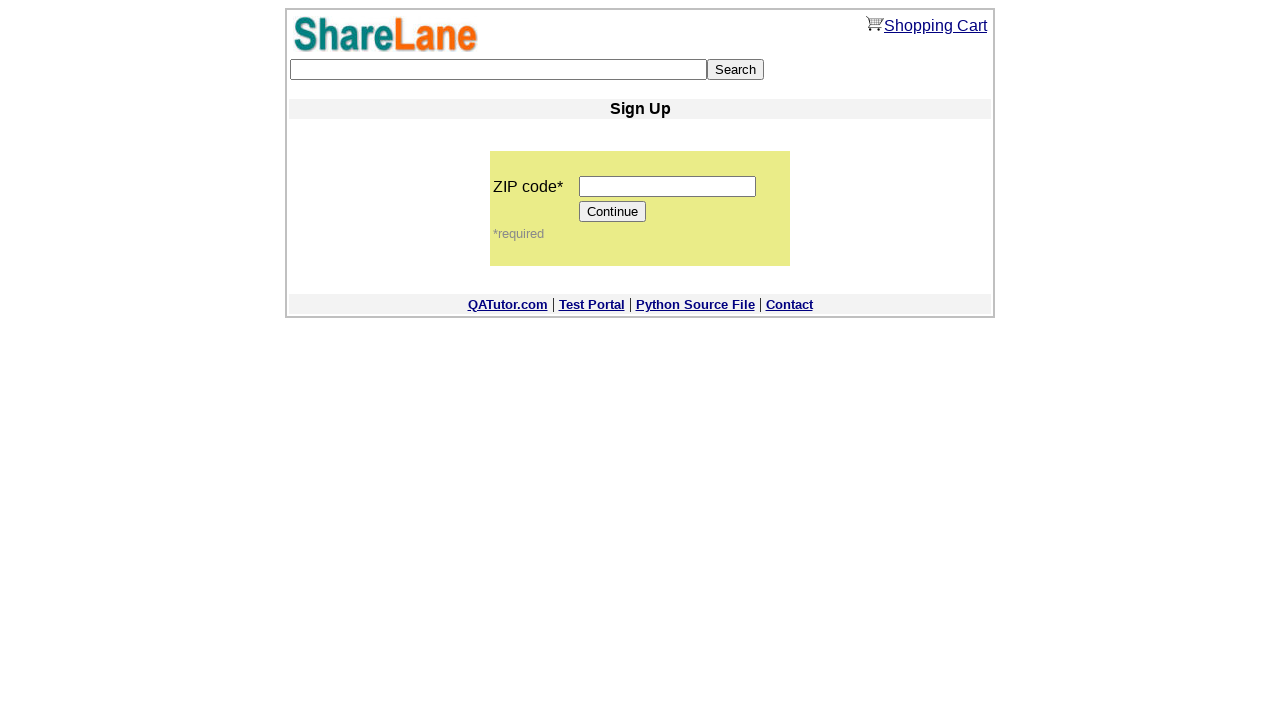

Filled zipcode field with '12345' on input[name='zip_code']
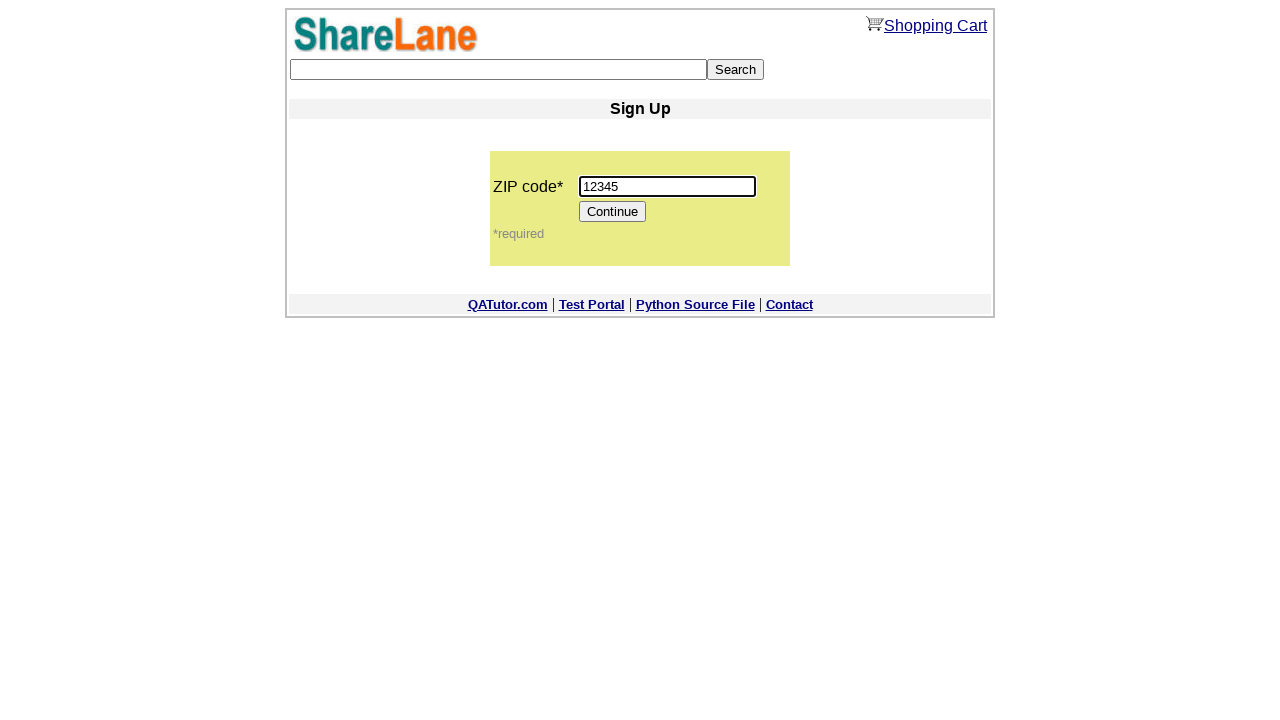

Clicked Continue button to proceed to registration form at (613, 212) on input[value='Continue']
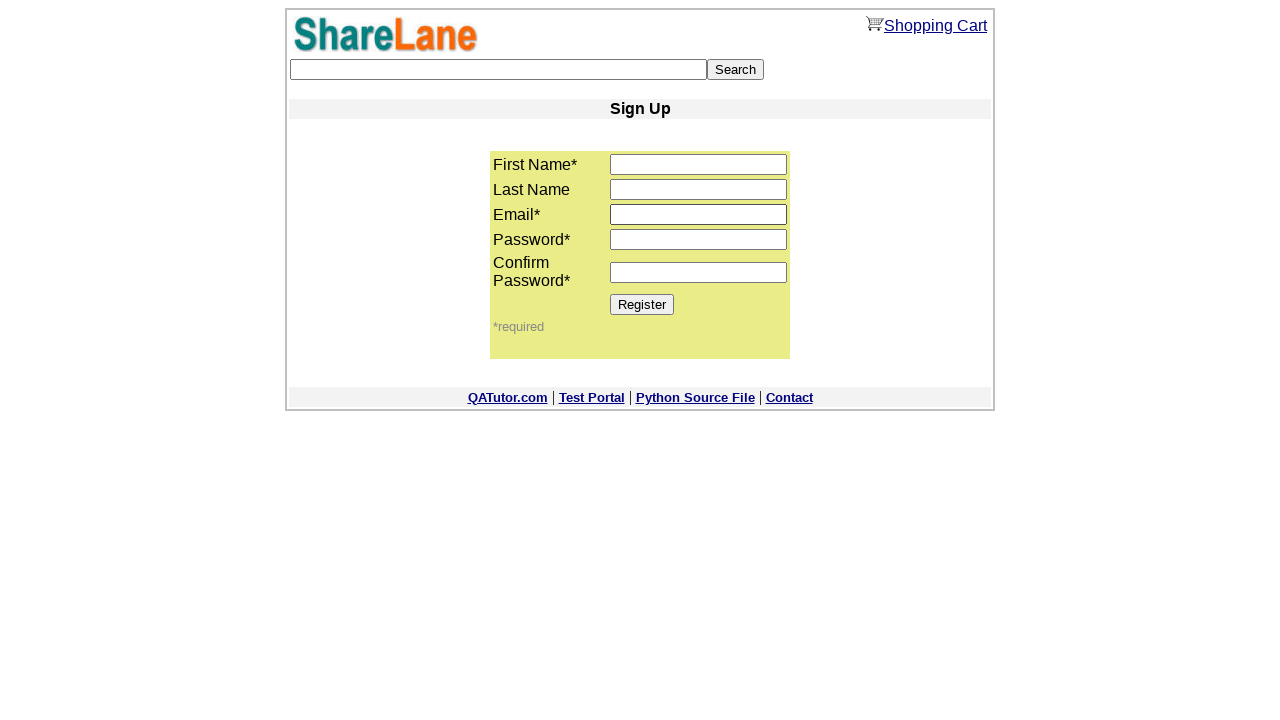

Filled first name field with 'Alex' on input[name='first_name']
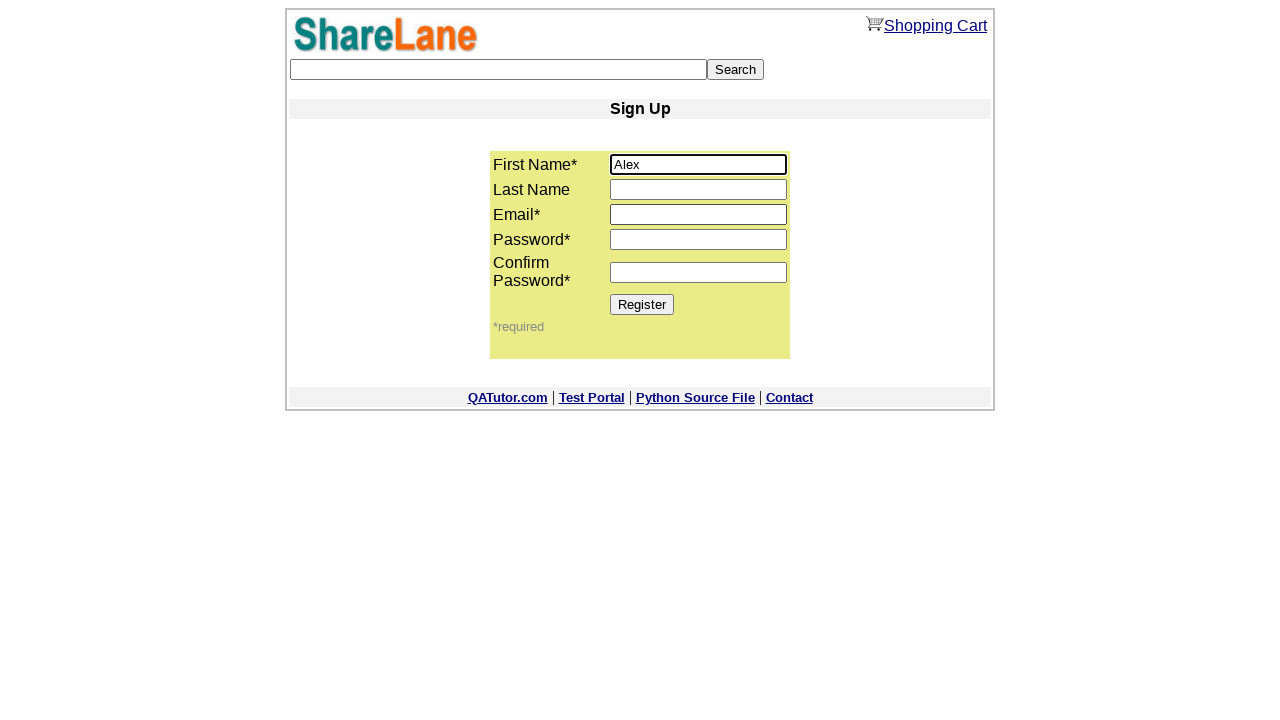

Filled last name field with 'Petrov' on input[name='last_name']
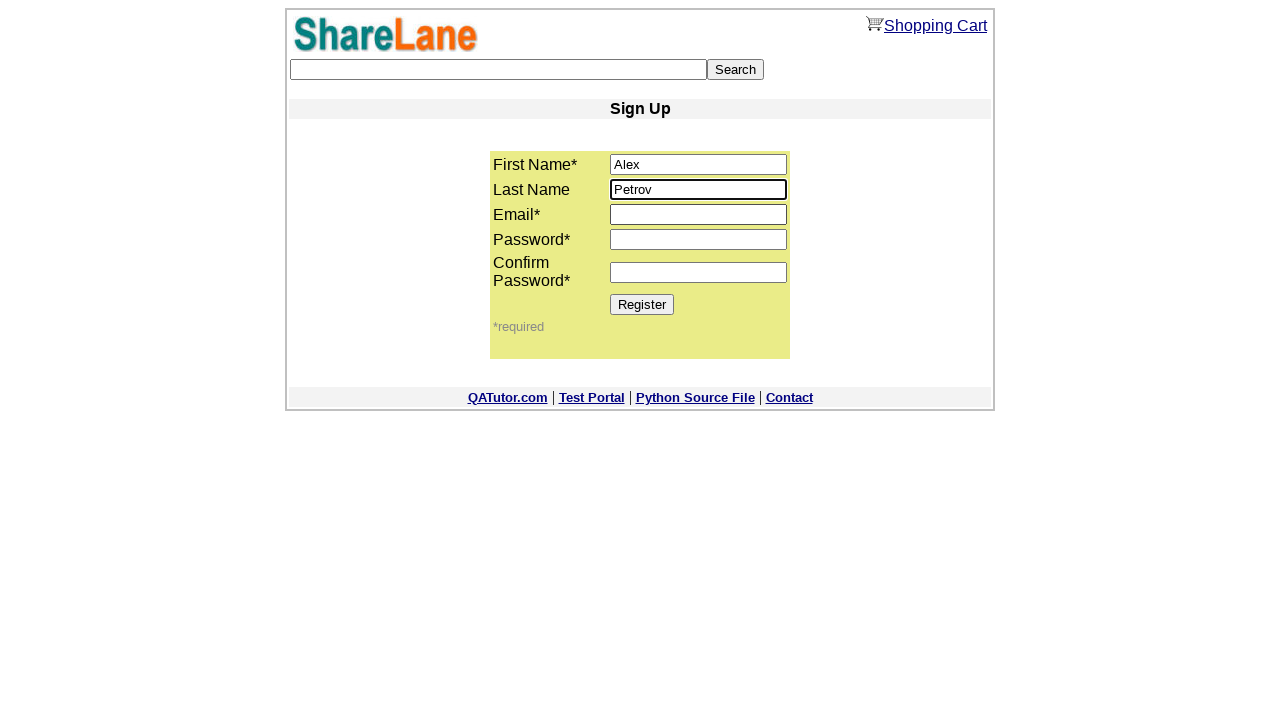

Filled email field with 'testuser847@example.com' on input[name='email']
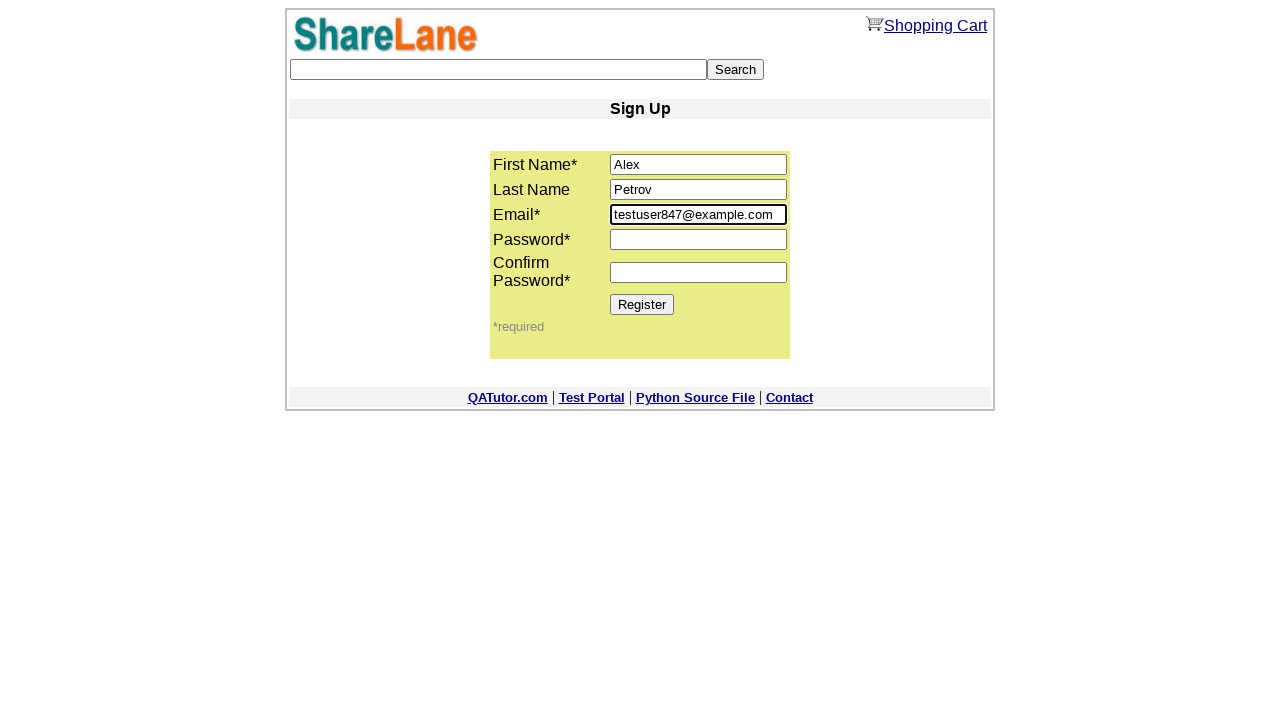

Filled password field with 'SecurePass789' on input[name='password1']
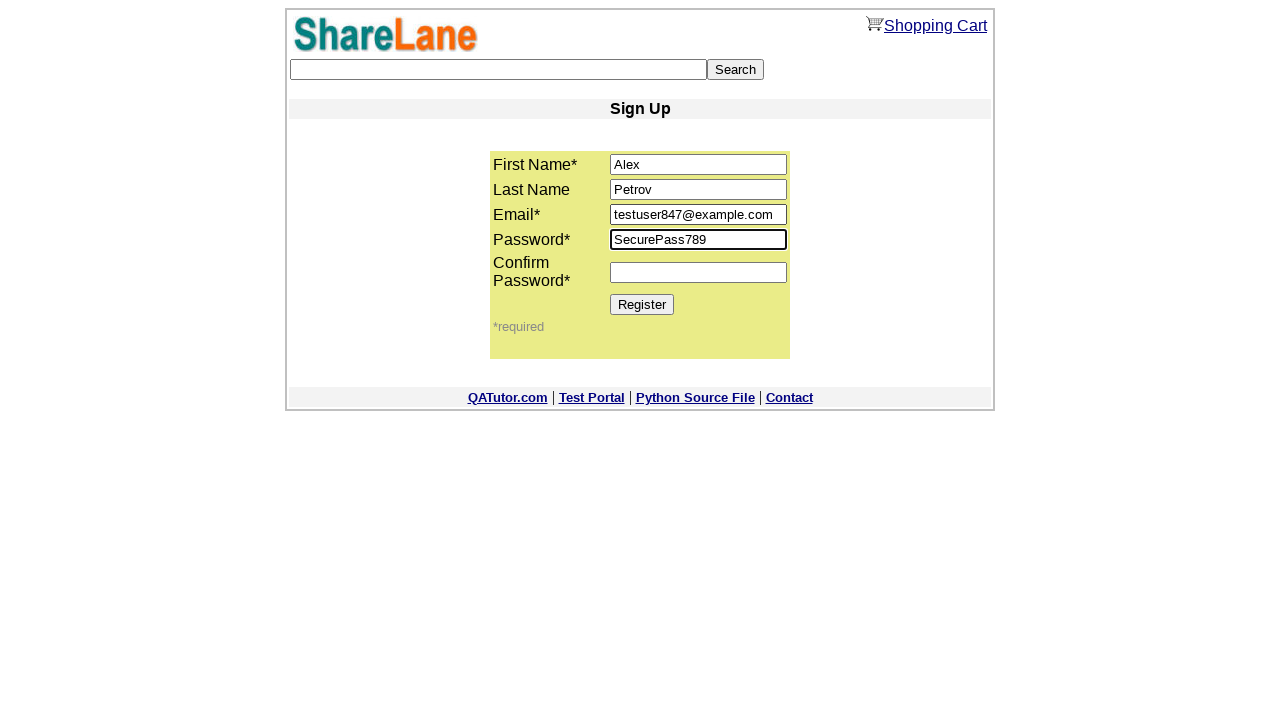

Filled password confirmation field with 'SecurePass789' on input[name='password2']
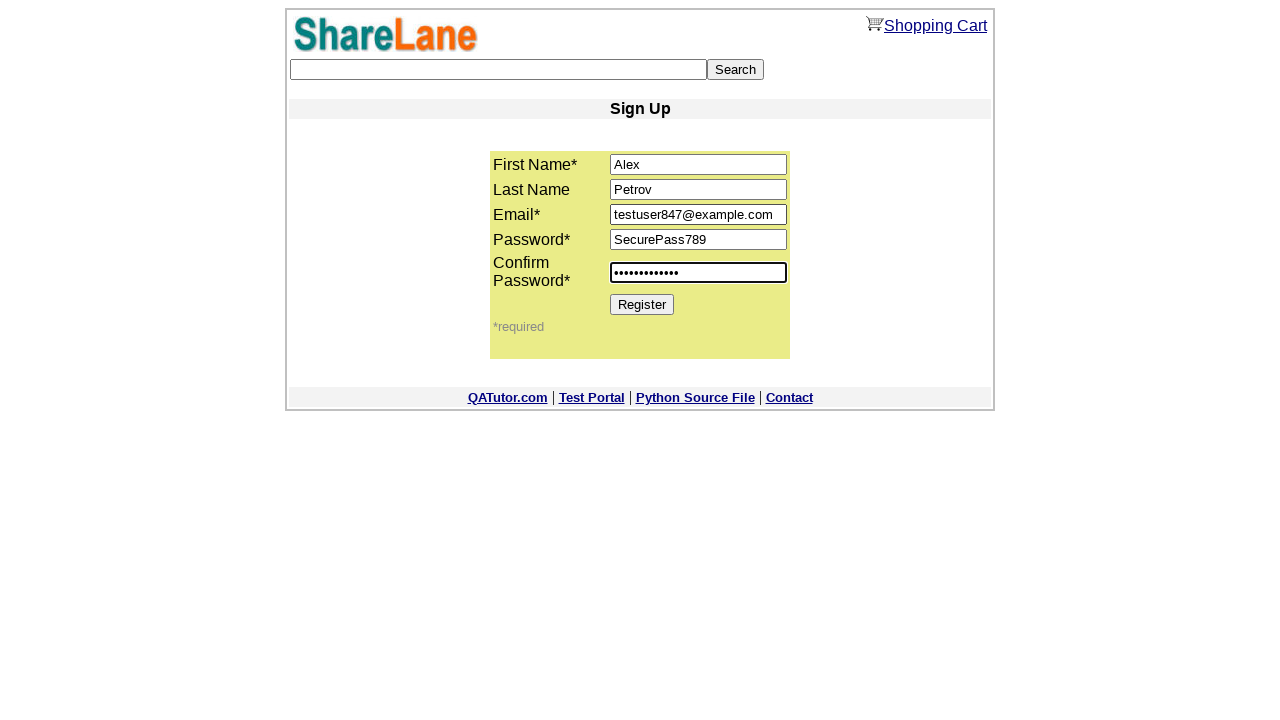

Clicked Register button to submit registration form at (642, 304) on input[value='Register']
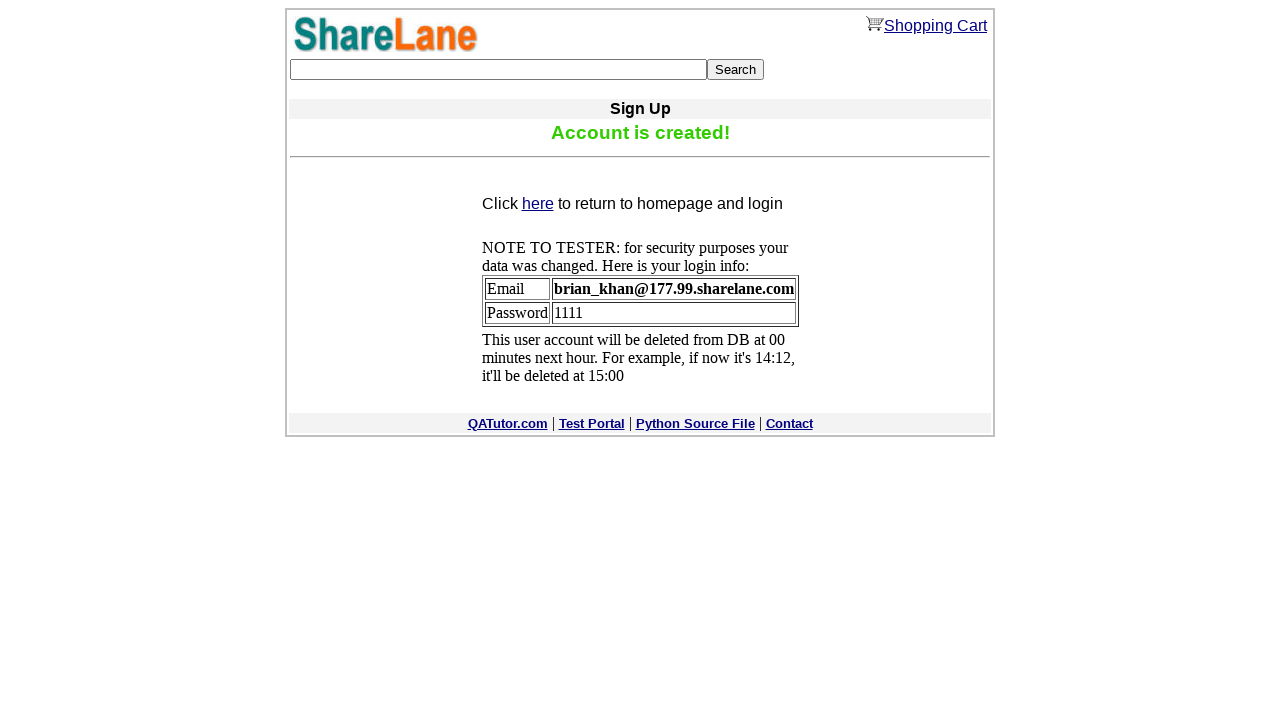

Registration confirmation message displayed successfully
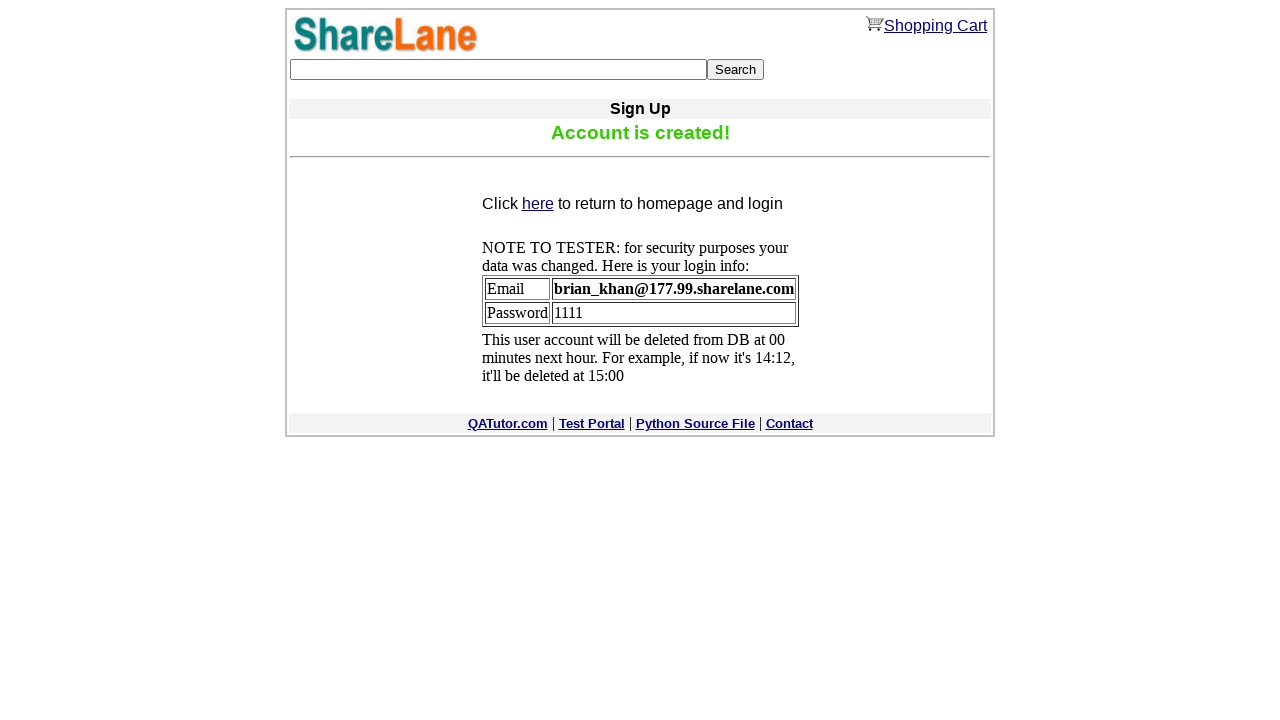

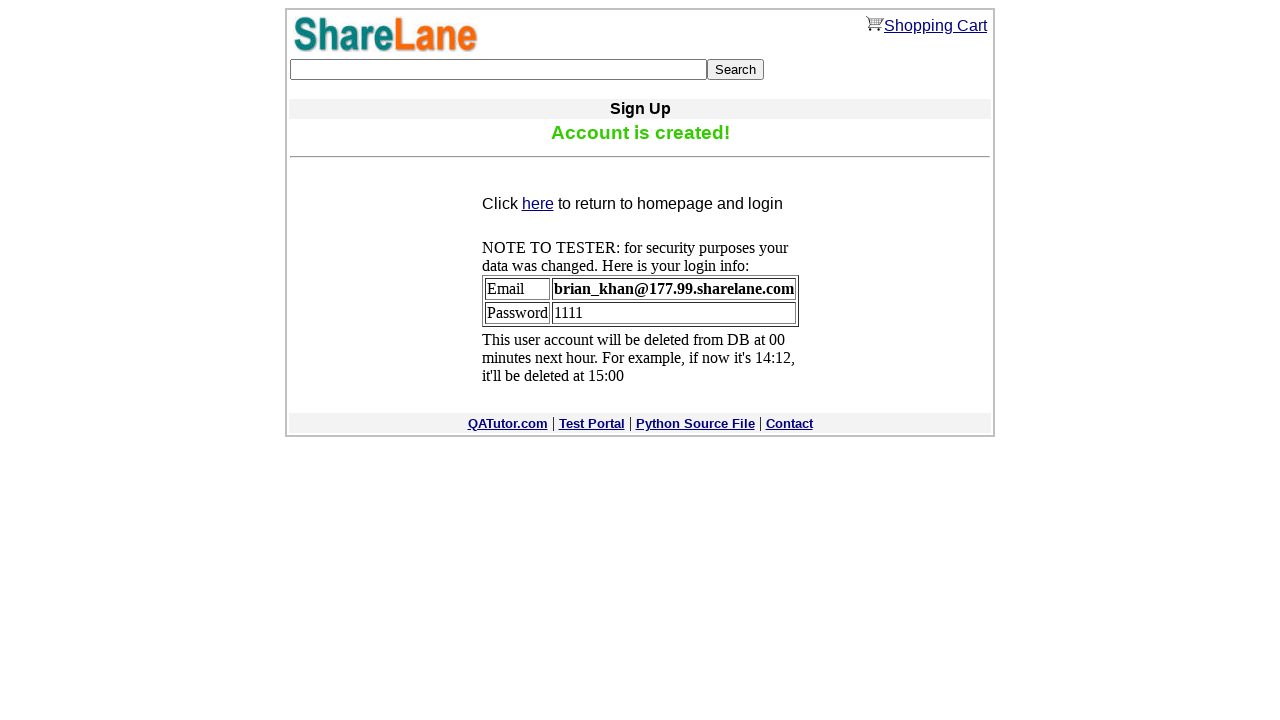